Tests clicking a button on the UI Testing Playground's dynamic ID page, which is designed to test handling of elements with dynamically generated IDs.

Starting URL: http://uitestingplayground.com/dynamicid

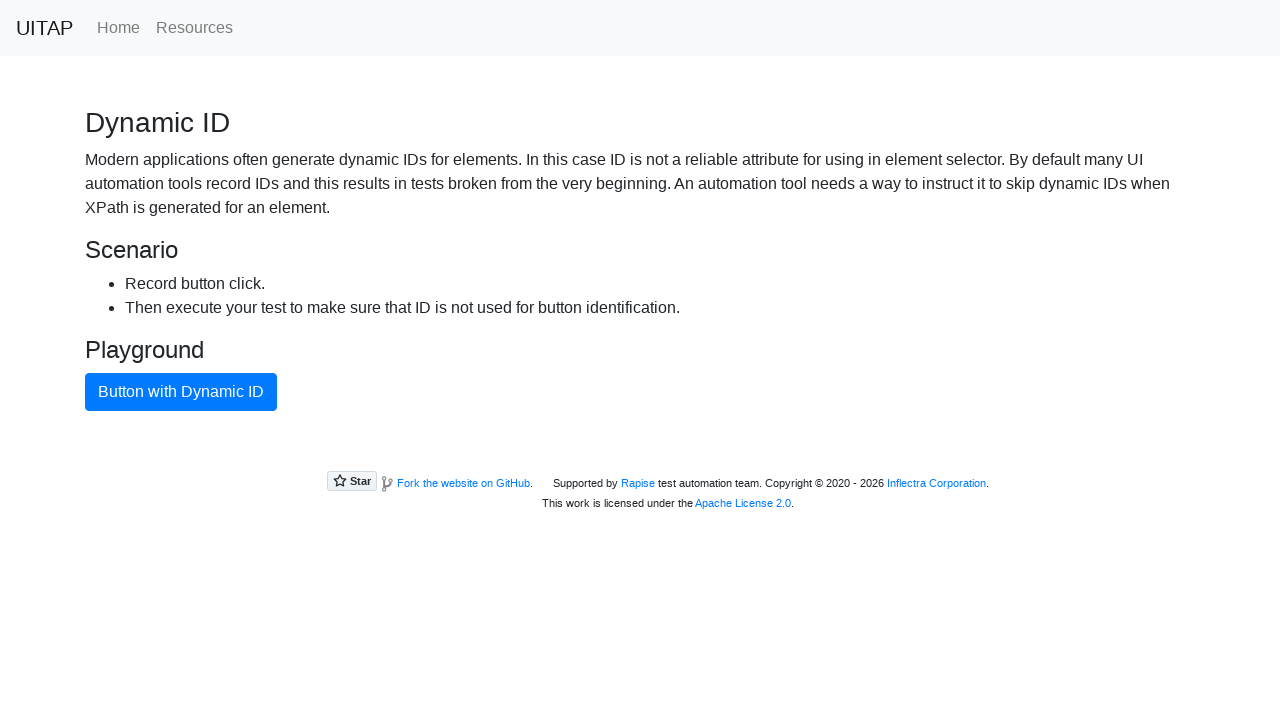

Navigated to UI Testing Playground dynamic ID page
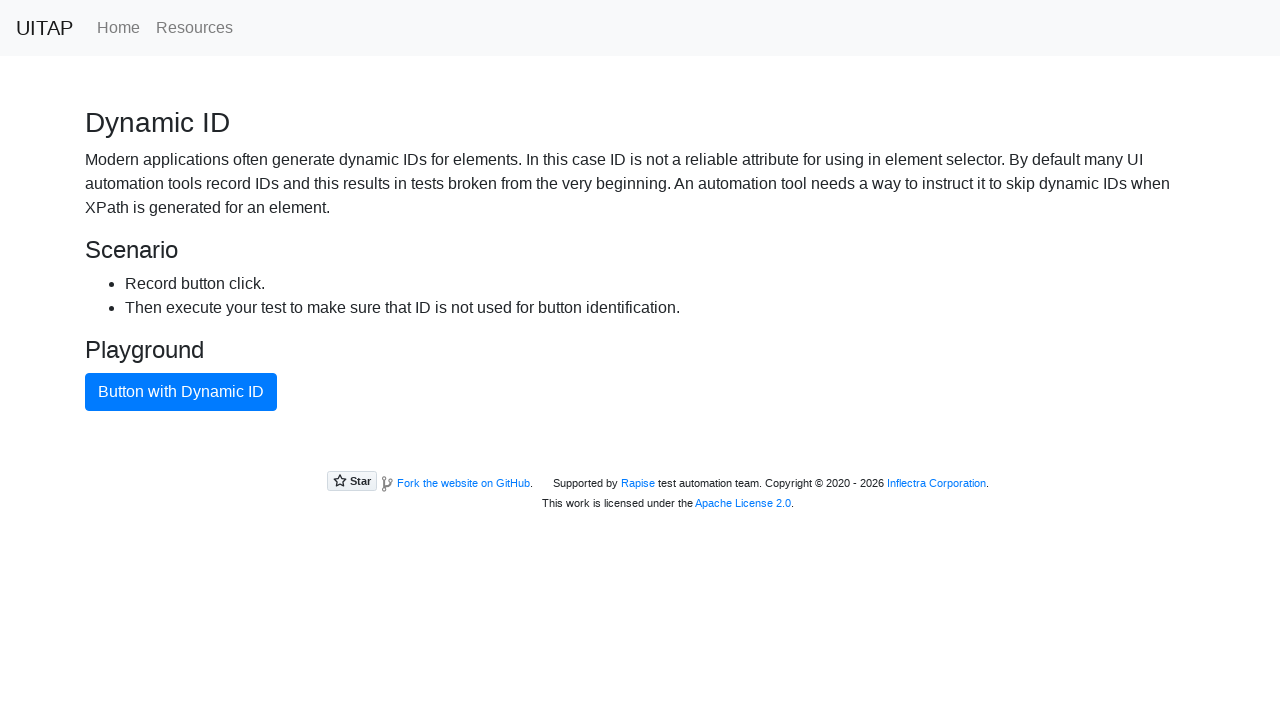

Clicked button with dynamic ID using text selector at (181, 392) on button:has-text('Button with Dynamic ID')
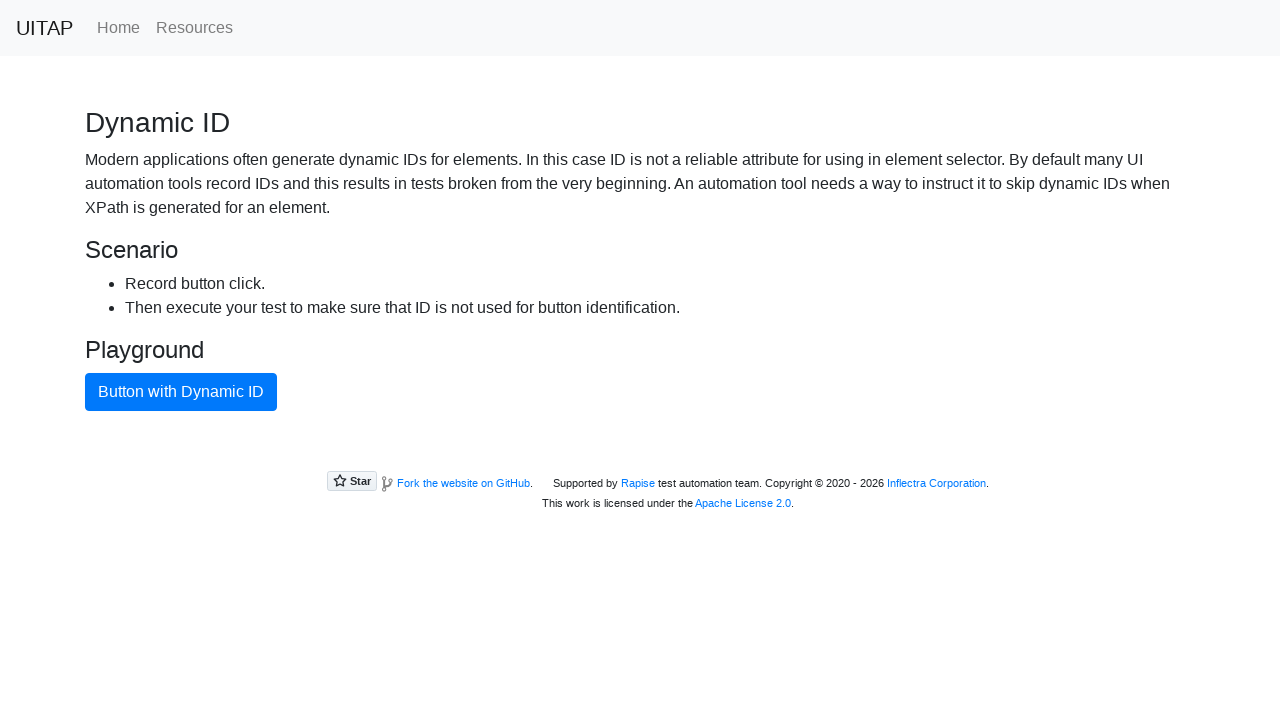

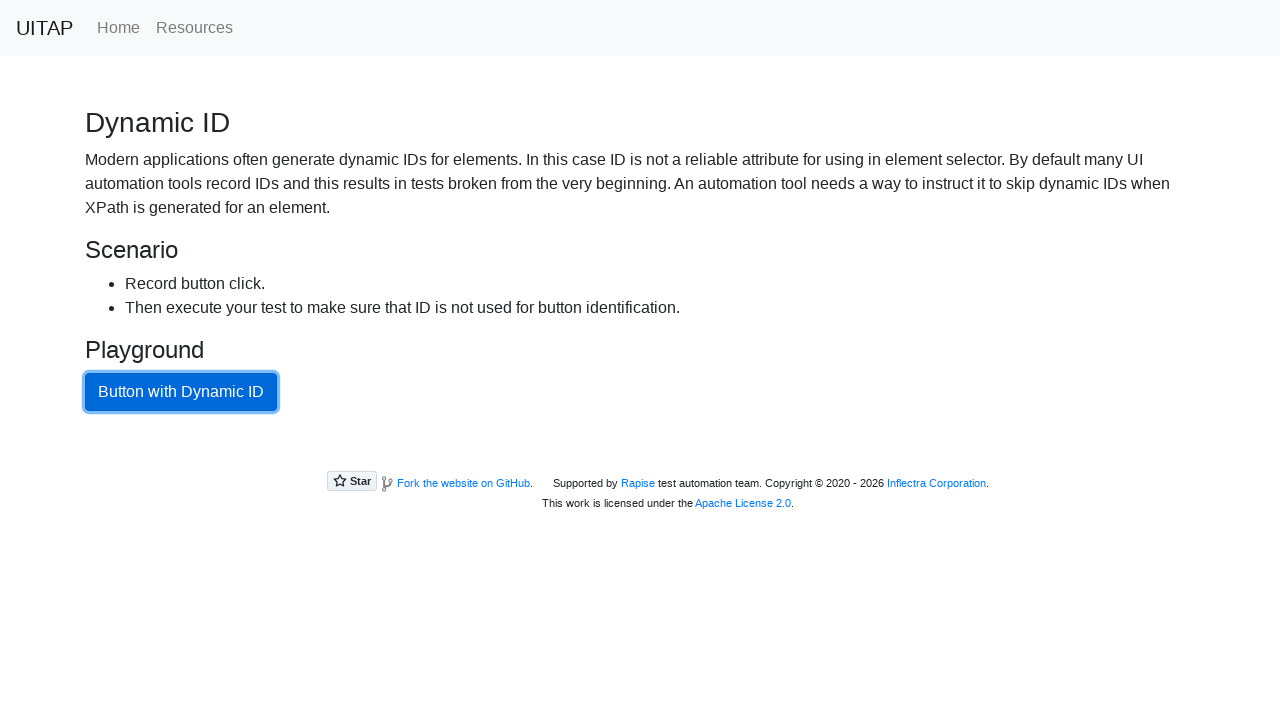